Tests clearing the complete state of all items by checking and then unchecking the toggle all checkbox.

Starting URL: https://demo.playwright.dev/todomvc

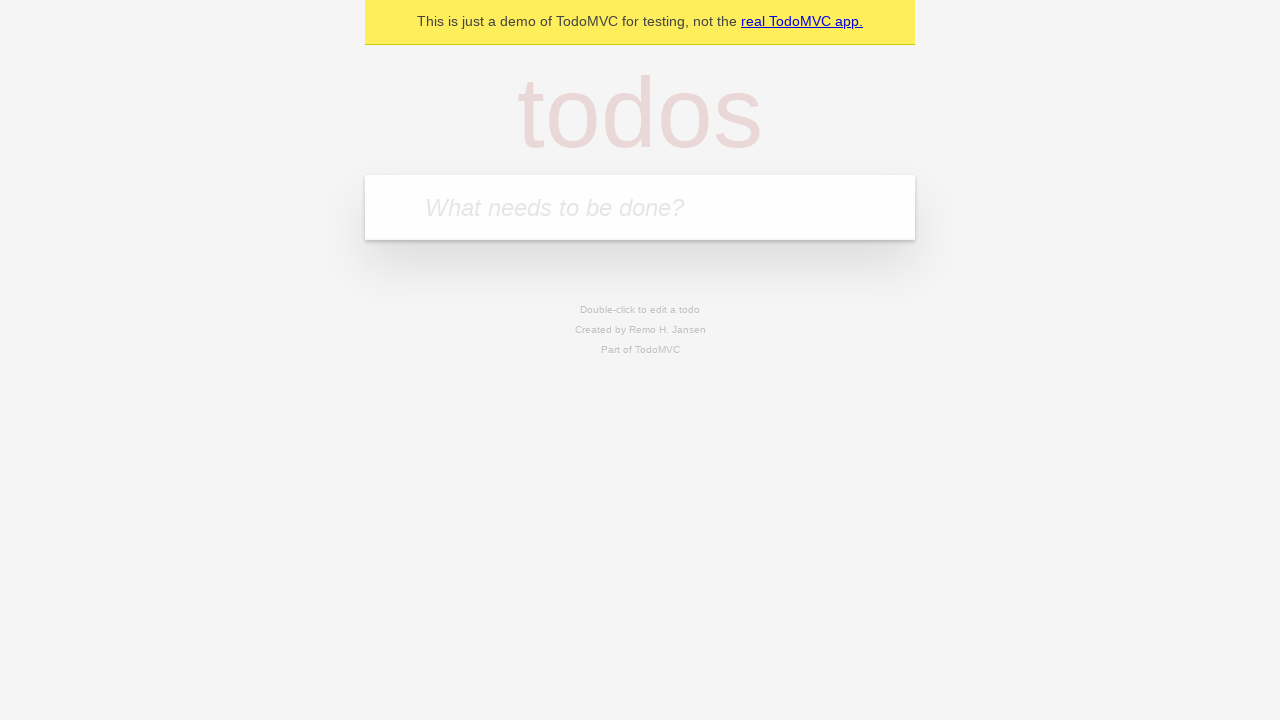

Filled todo input with 'buy some cheese' on internal:attr=[placeholder="What needs to be done?"i]
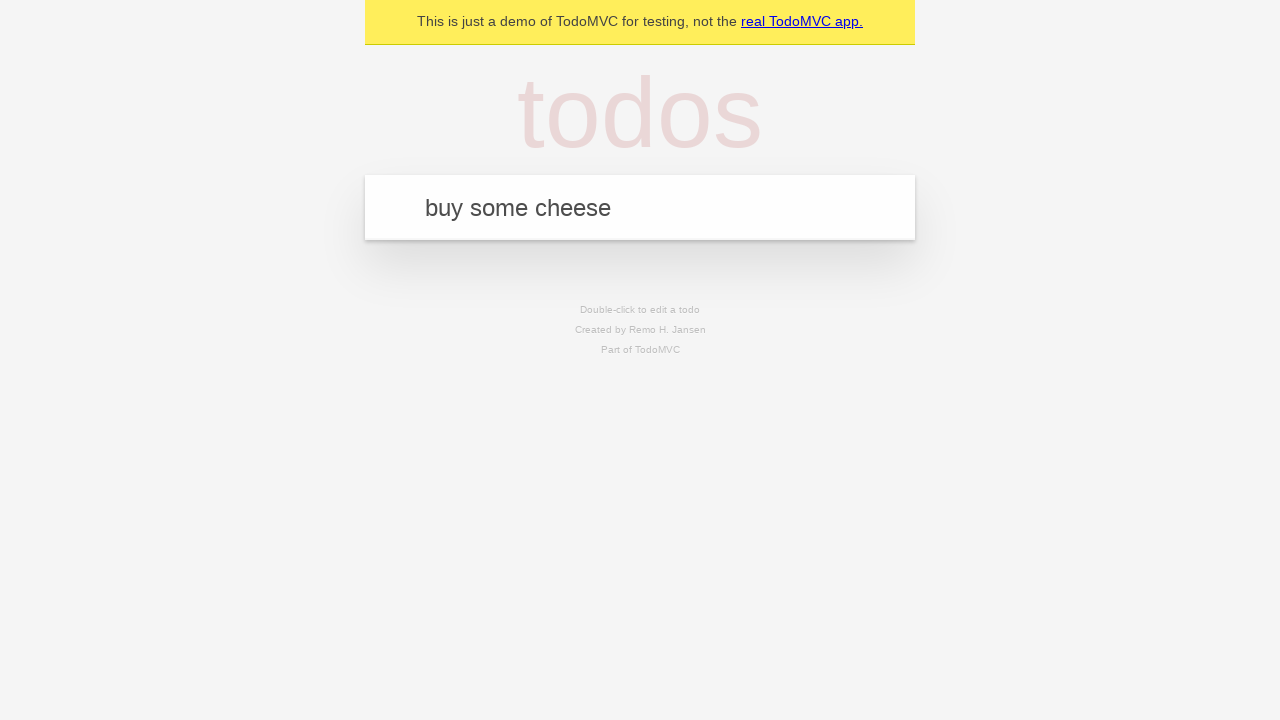

Pressed Enter to add first todo item on internal:attr=[placeholder="What needs to be done?"i]
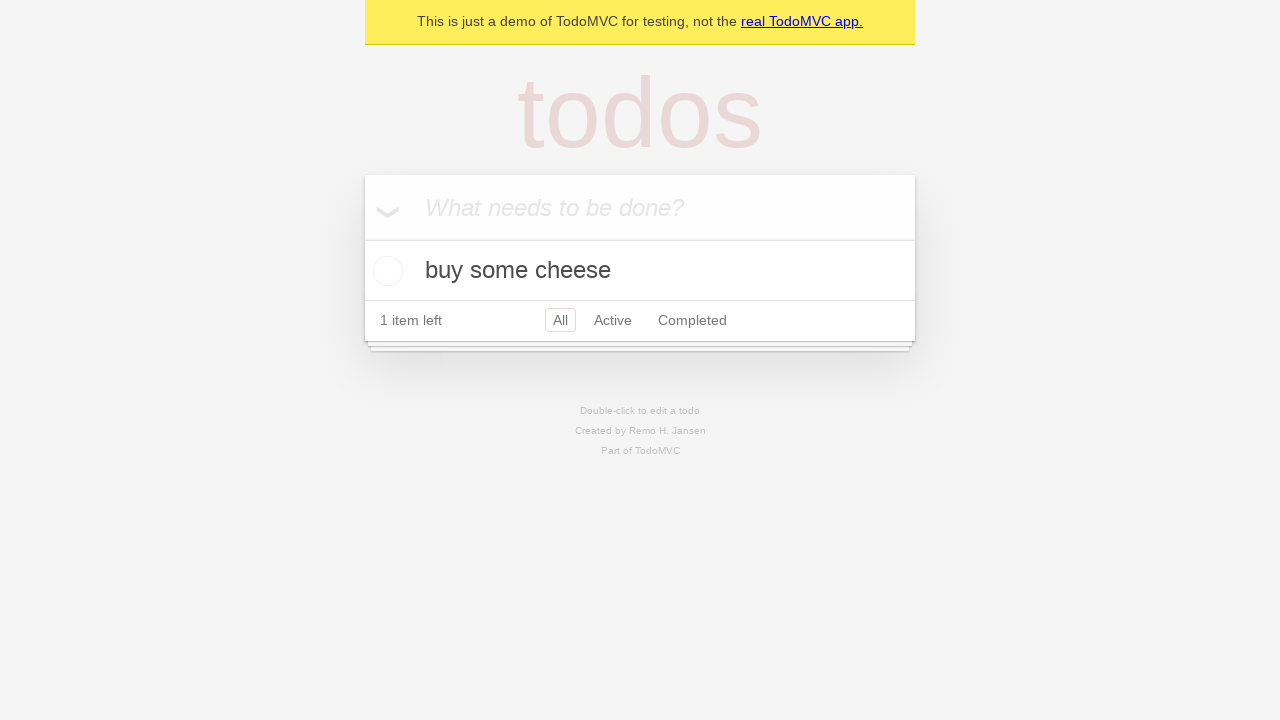

Filled todo input with 'feed the cat' on internal:attr=[placeholder="What needs to be done?"i]
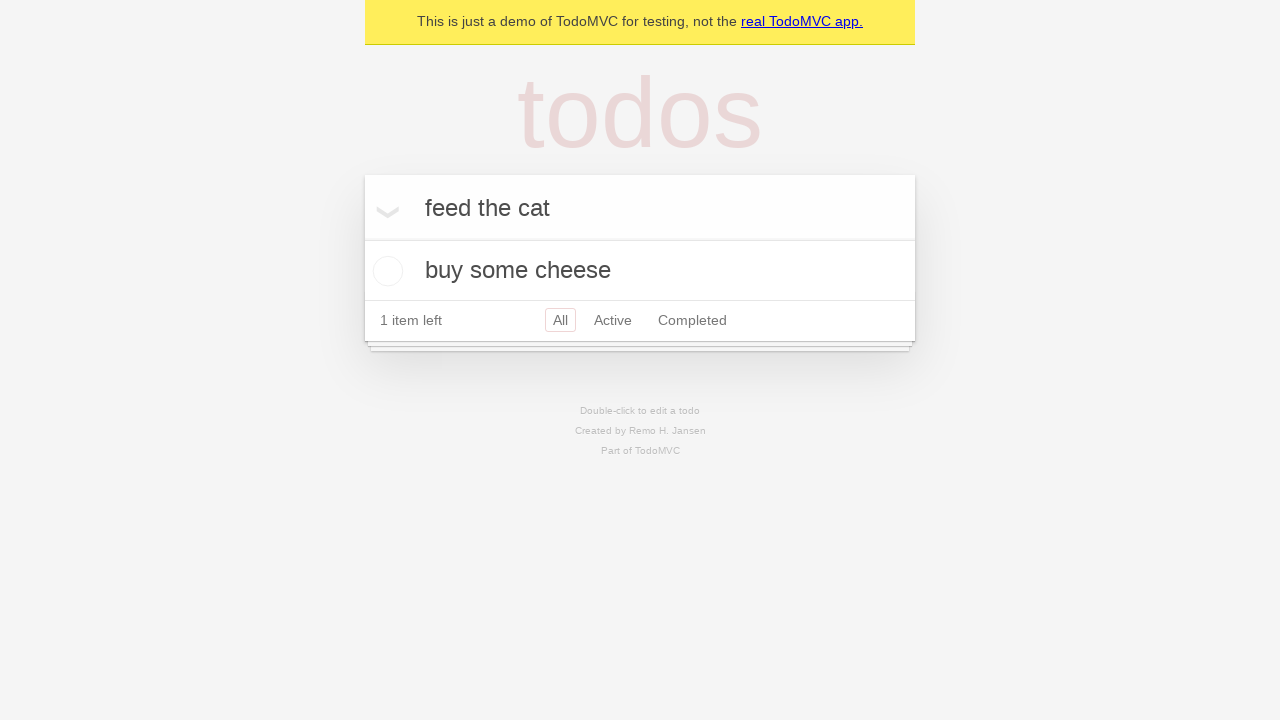

Pressed Enter to add second todo item on internal:attr=[placeholder="What needs to be done?"i]
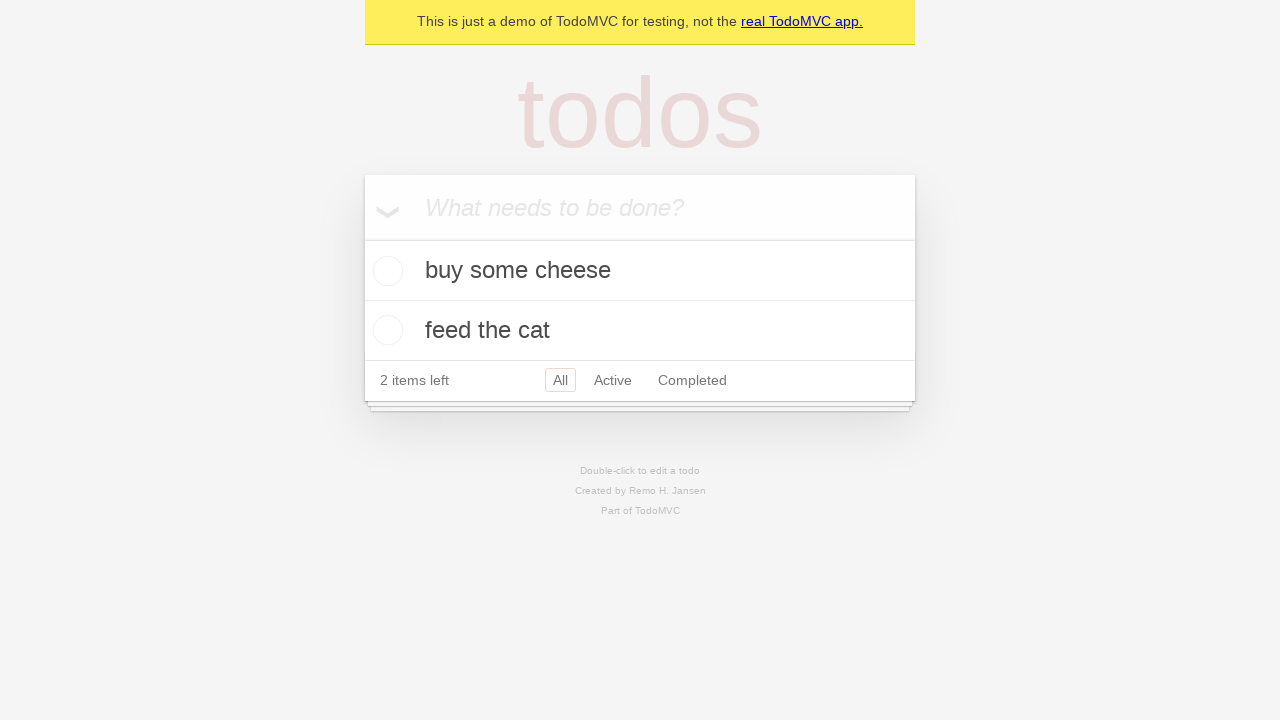

Filled todo input with 'book a doctors appointment' on internal:attr=[placeholder="What needs to be done?"i]
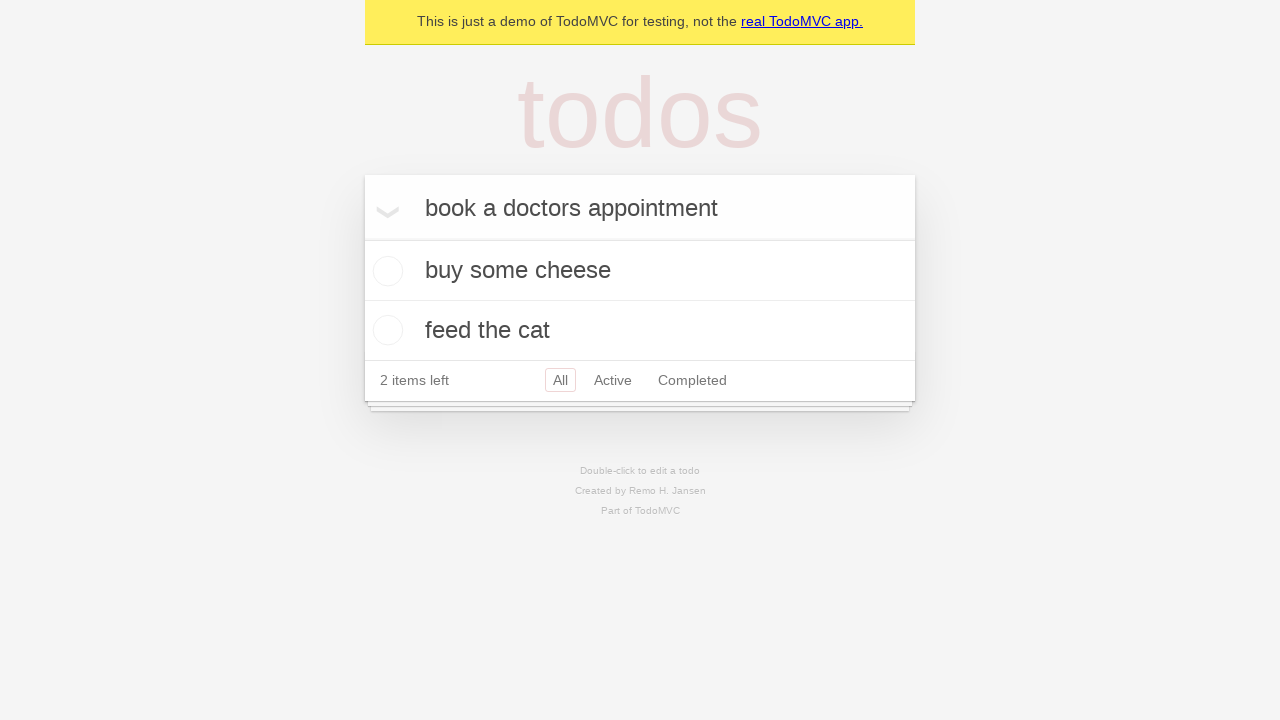

Pressed Enter to add third todo item on internal:attr=[placeholder="What needs to be done?"i]
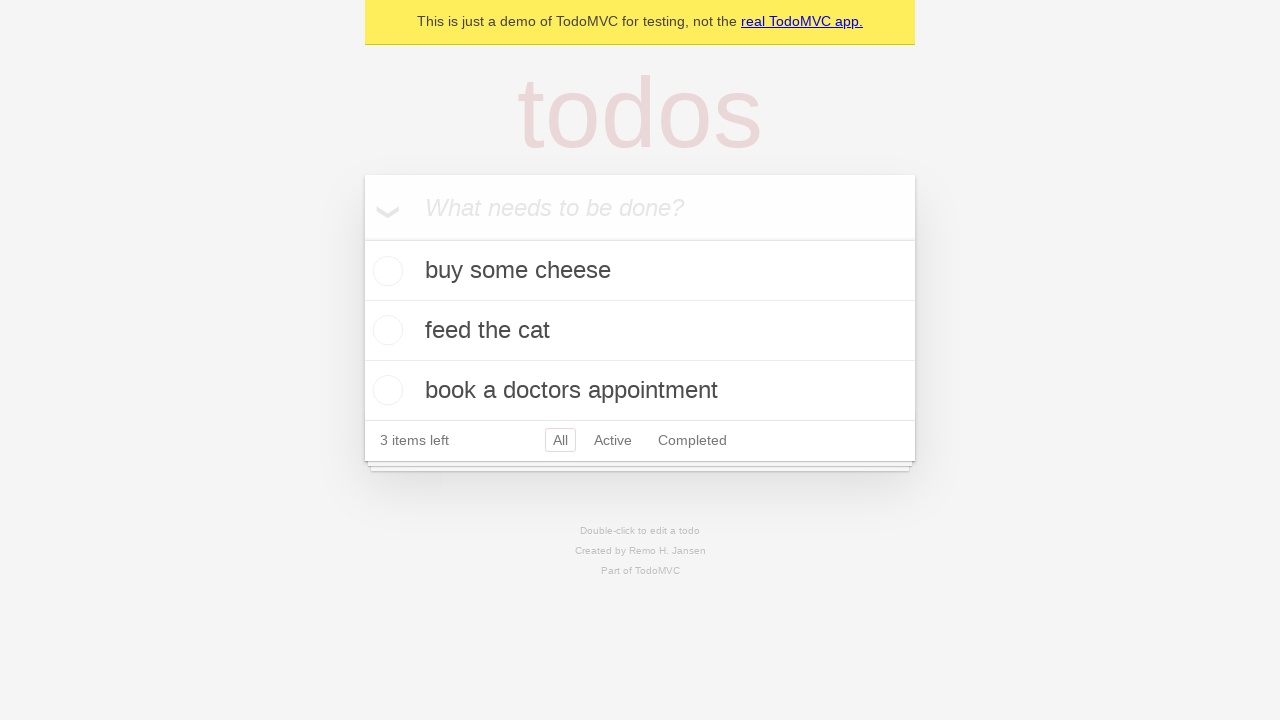

Clicked 'Mark all as complete' toggle to check all items at (362, 238) on internal:label="Mark all as complete"i
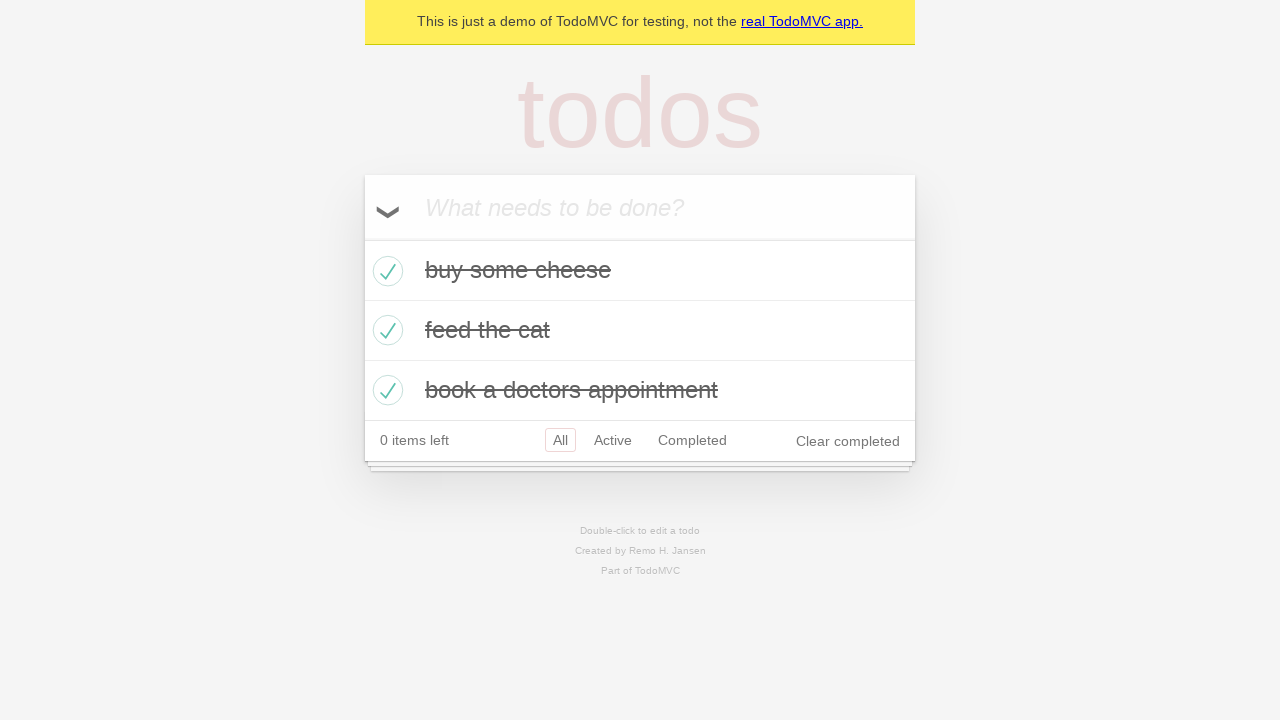

Clicked 'Mark all as complete' toggle to uncheck all items at (362, 238) on internal:label="Mark all as complete"i
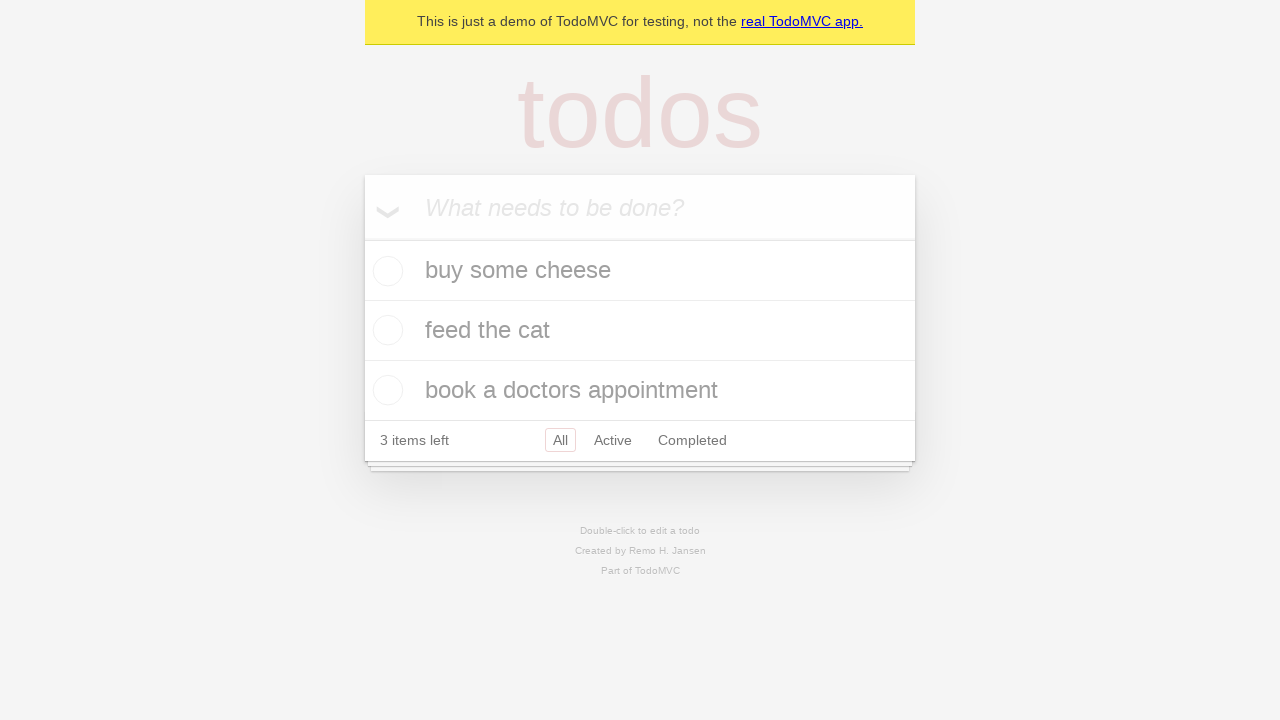

Waited for todo items to be visible in DOM
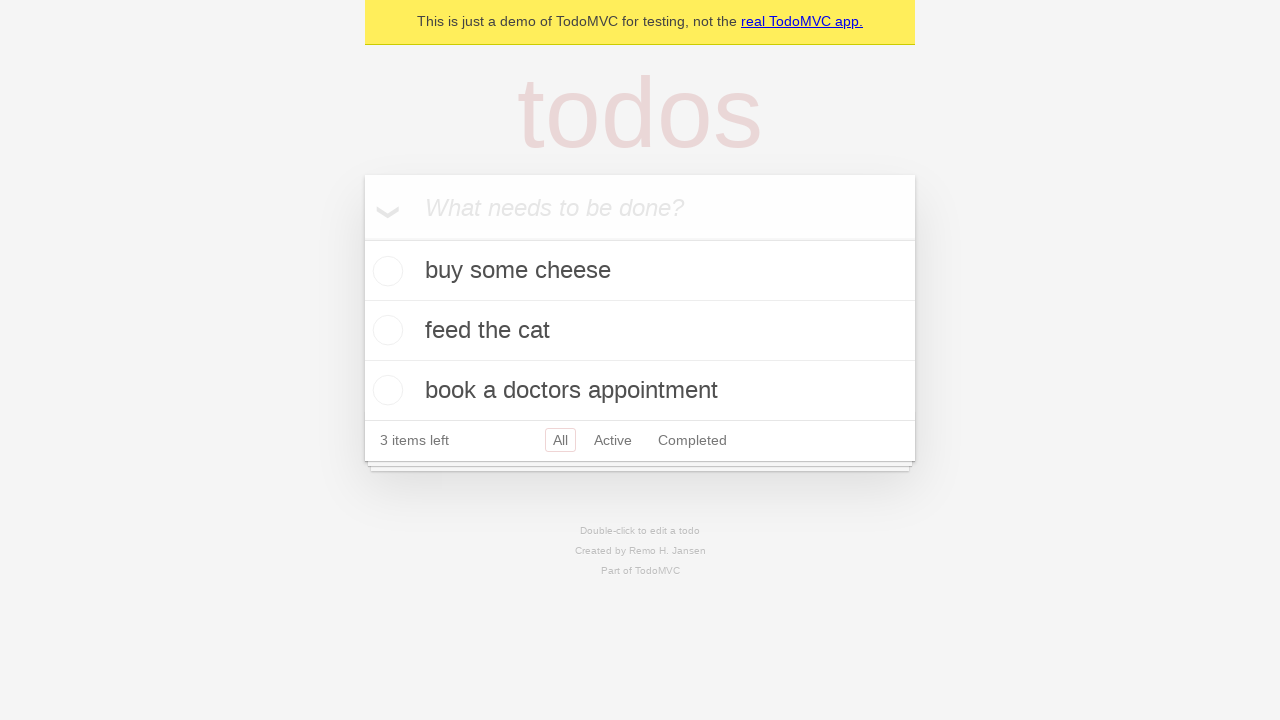

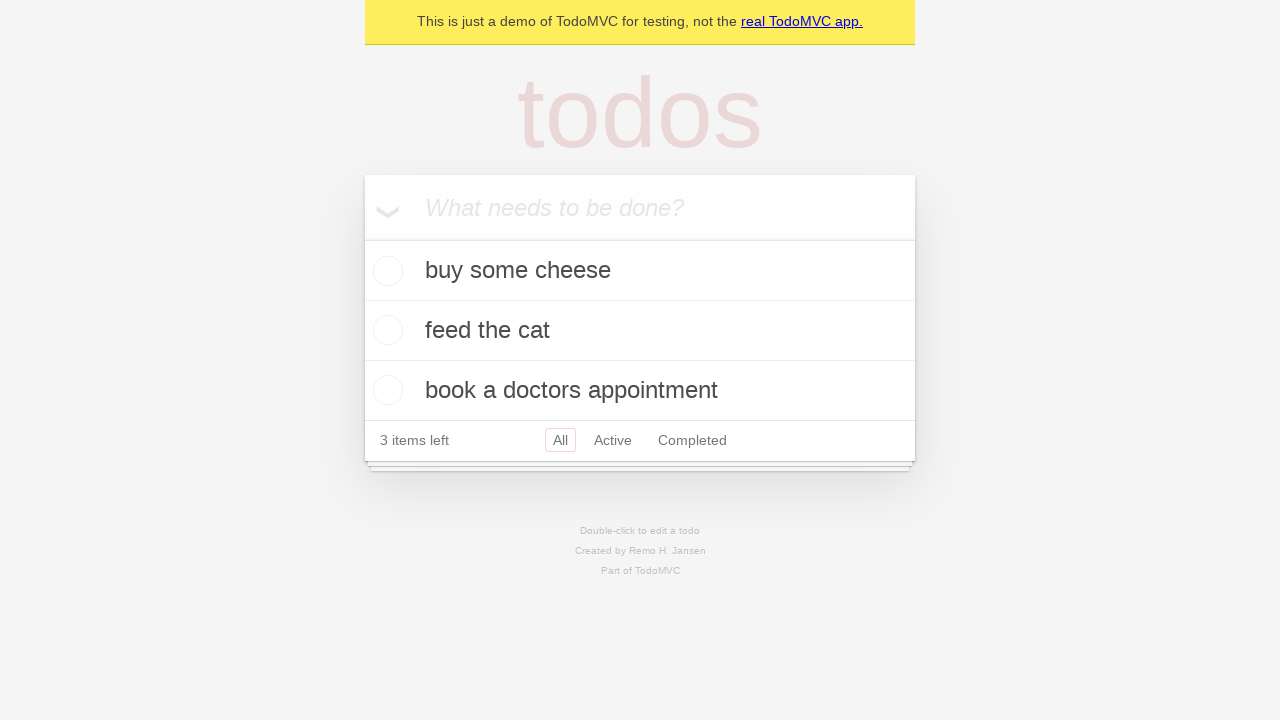